Navigates to the Scrape This Site pages and clicks on the Hockey Teams link to navigate to the forms page

Starting URL: https://www.scrapethissite.com/pages/

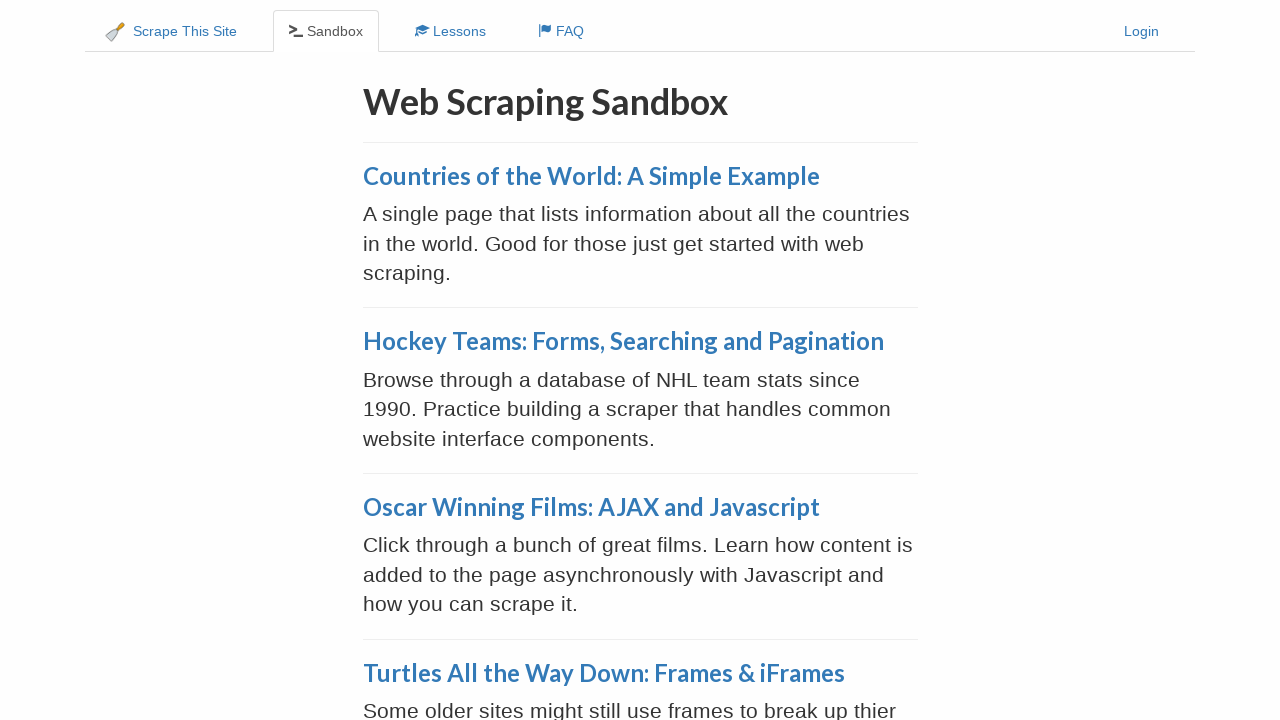

Clicked on Hockey Teams link at (623, 341) on a:has-text('Hockey Teams')
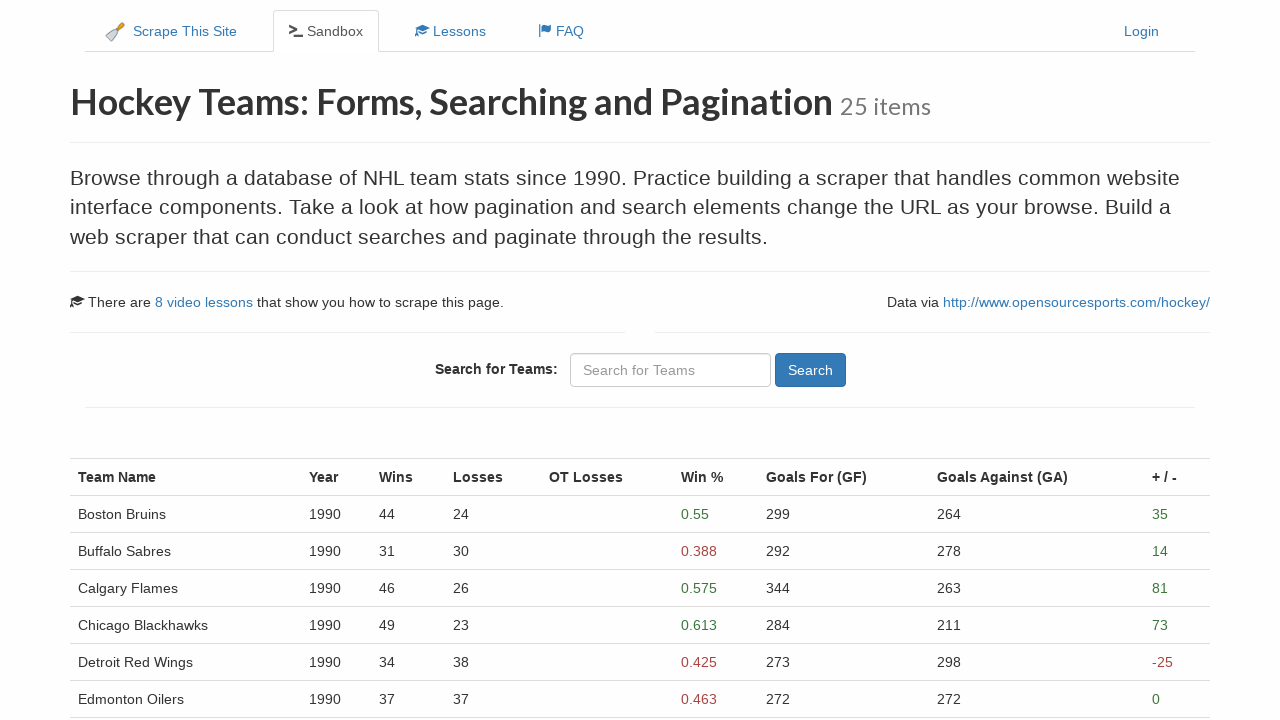

Successfully navigated to forms page
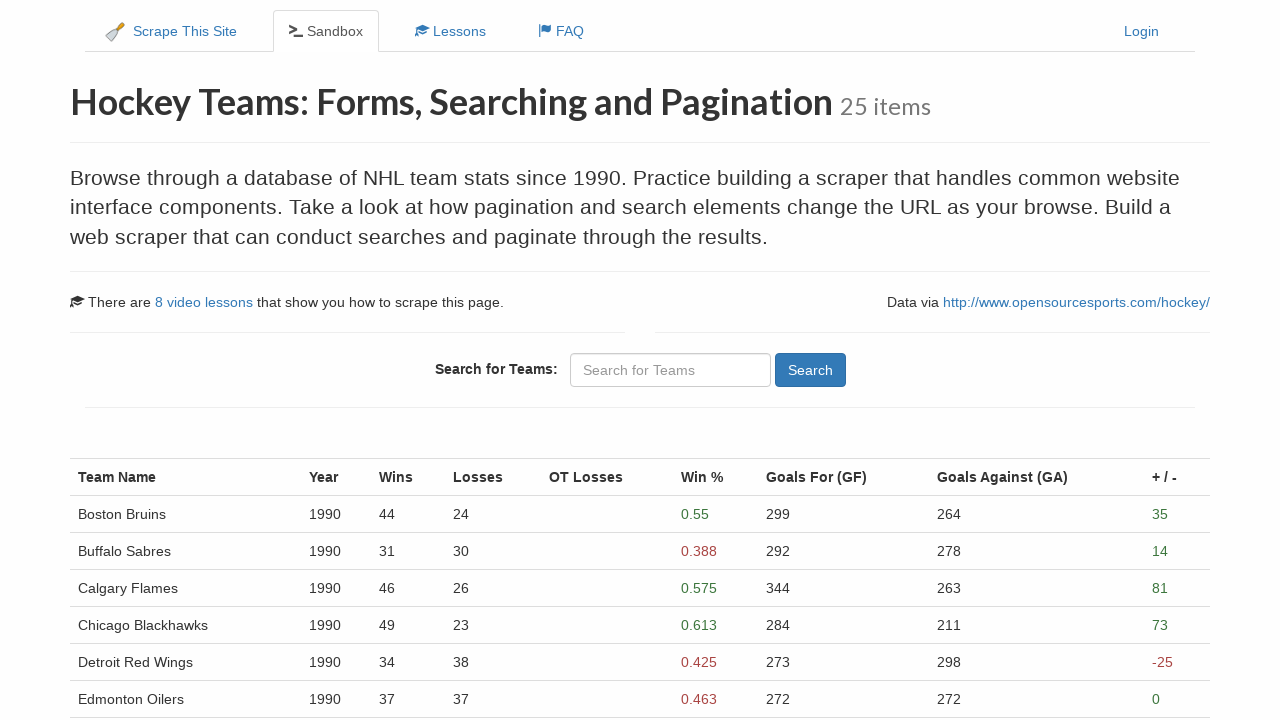

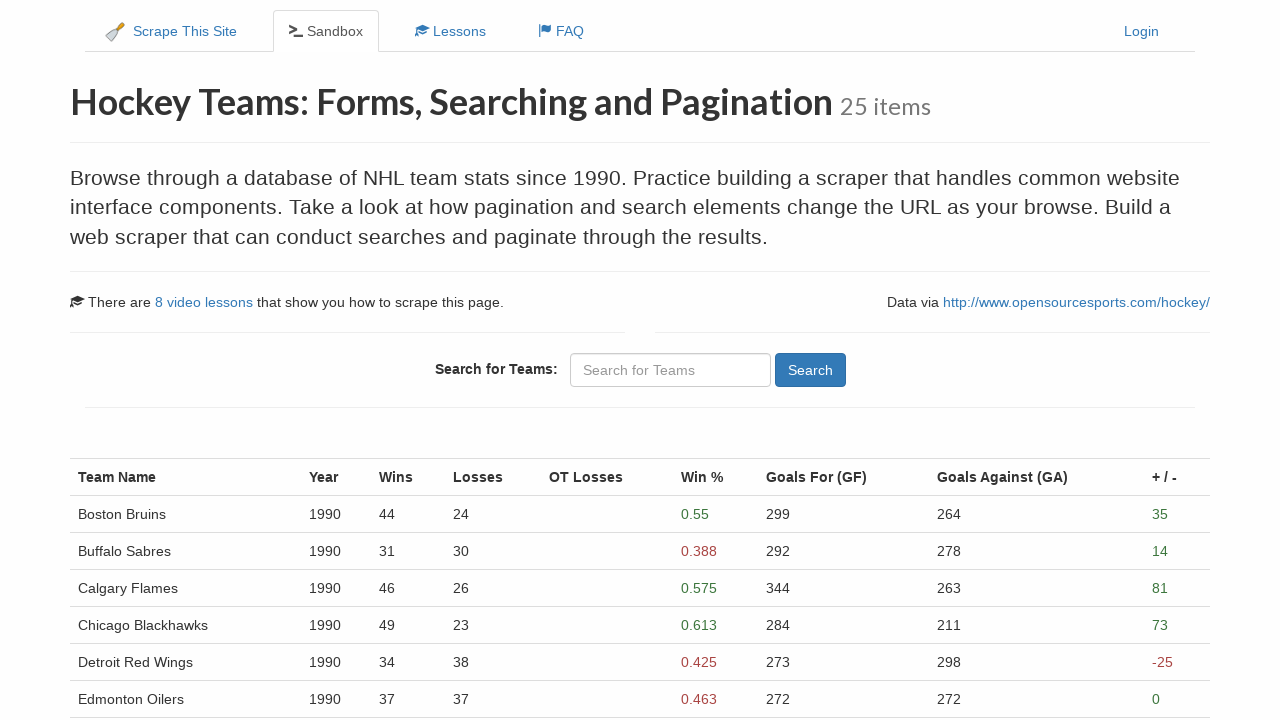